Tests Bootstrap modal functionality by clicking a button to launch a modal dialog and verifying the modal appears

Starting URL: https://www.lambdatest.com/selenium-playground/bootstrap-modal-demo

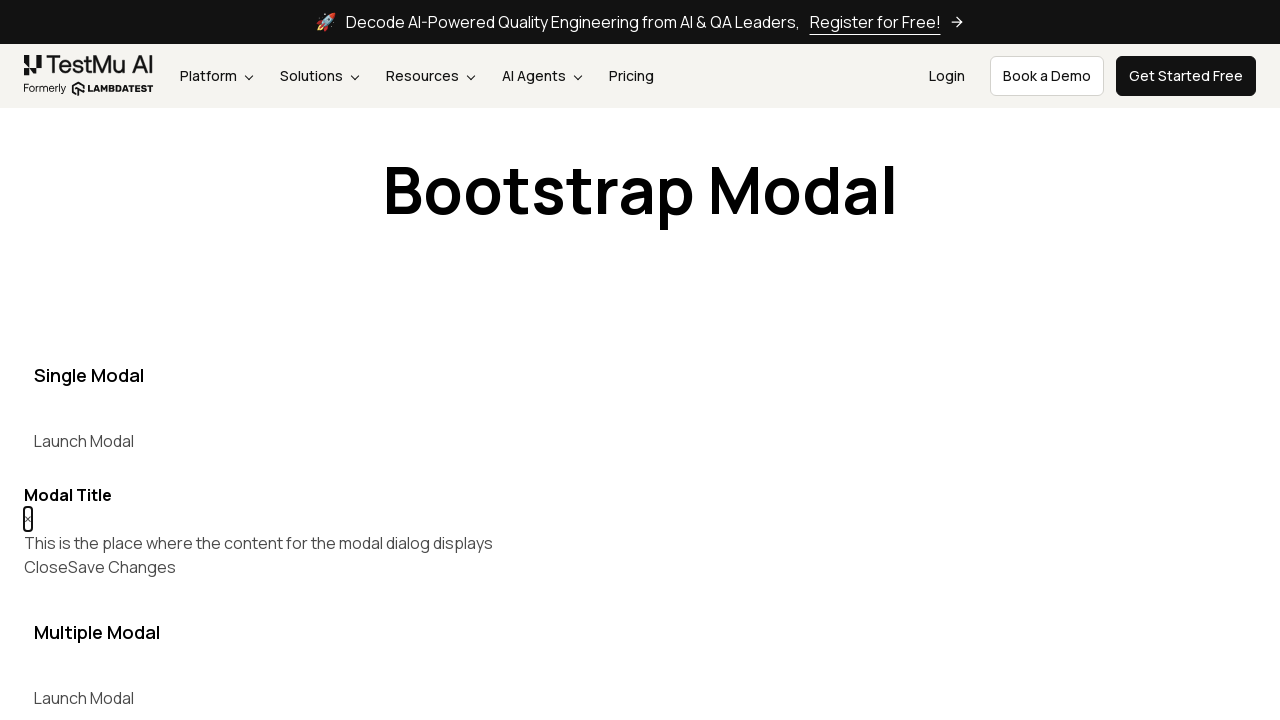

Clicked button to launch Bootstrap modal dialog at (84, 441) on [data-target='#myModal']
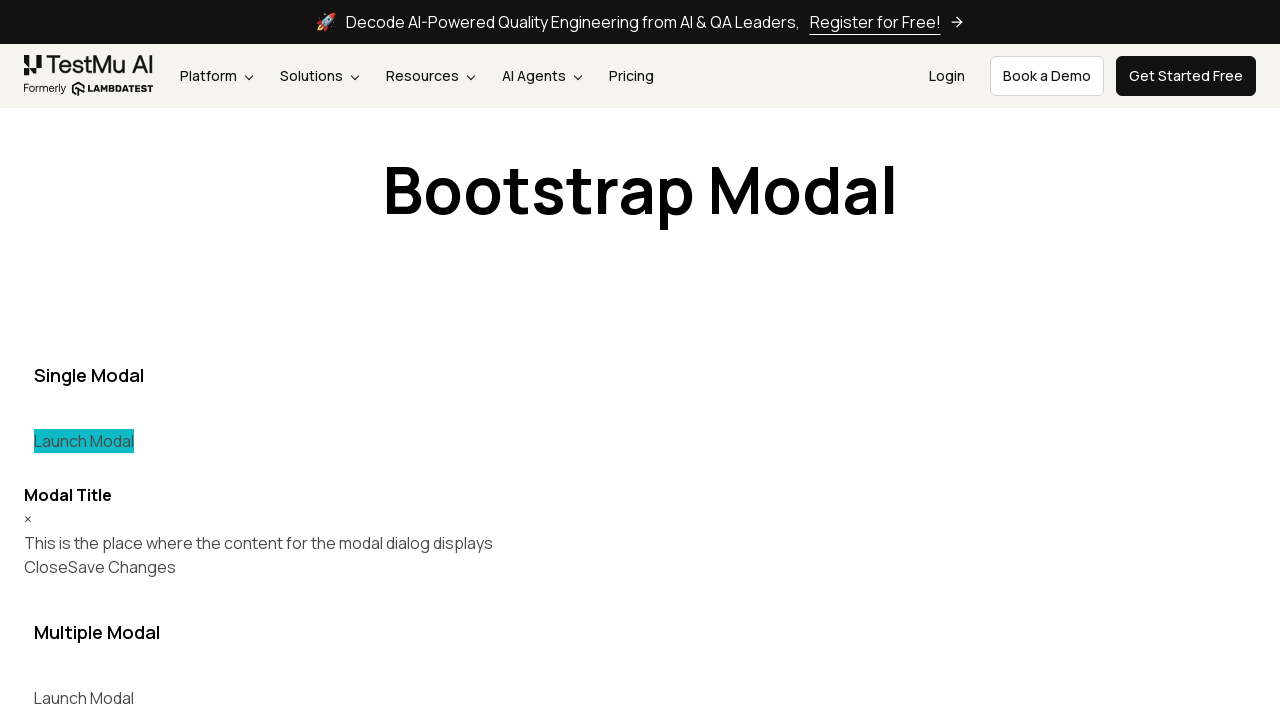

Modal dialog appeared and became visible
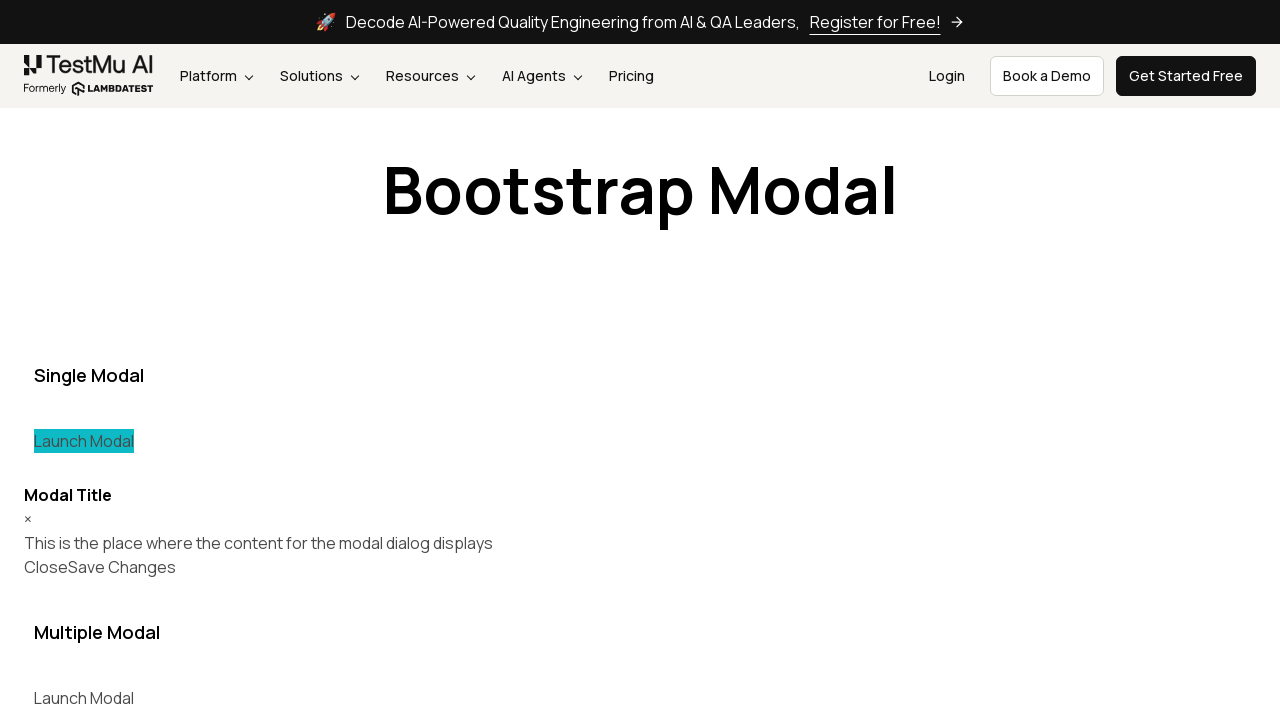

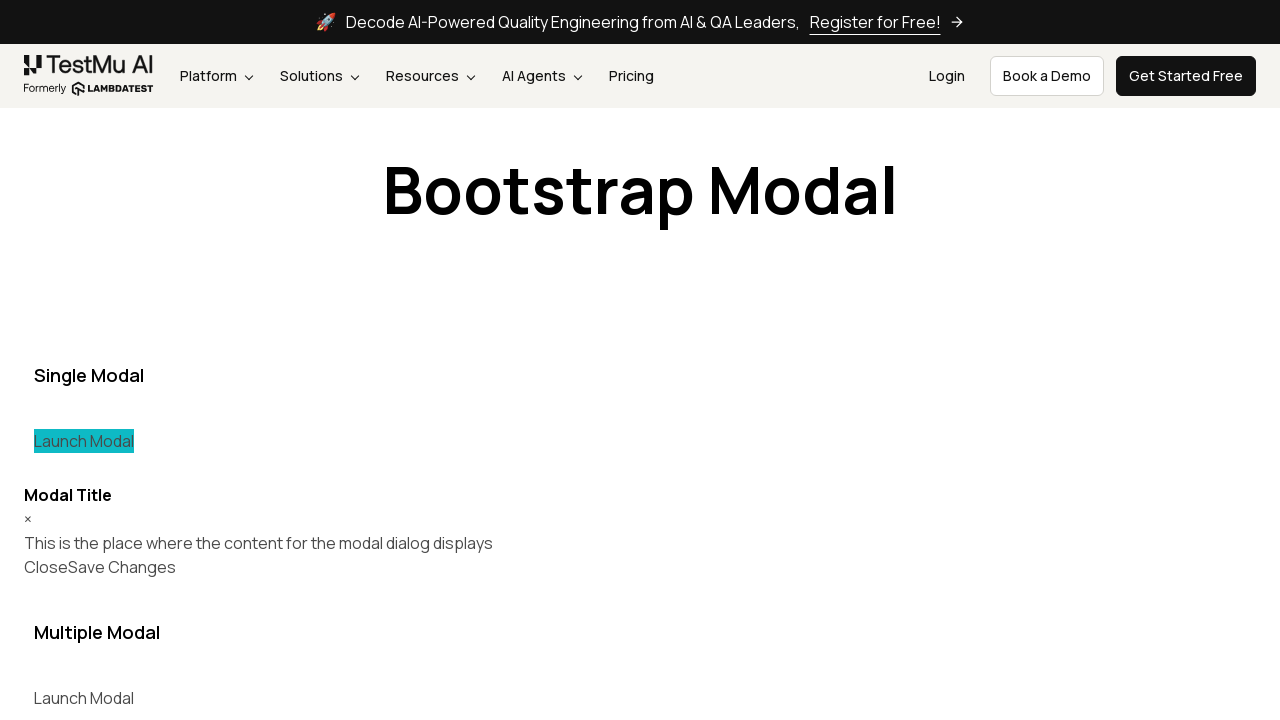